Tests the search functionality by searching for "Prague" and verifying search results appear in the sidebar

Starting URL: https://openstreetmap.org/

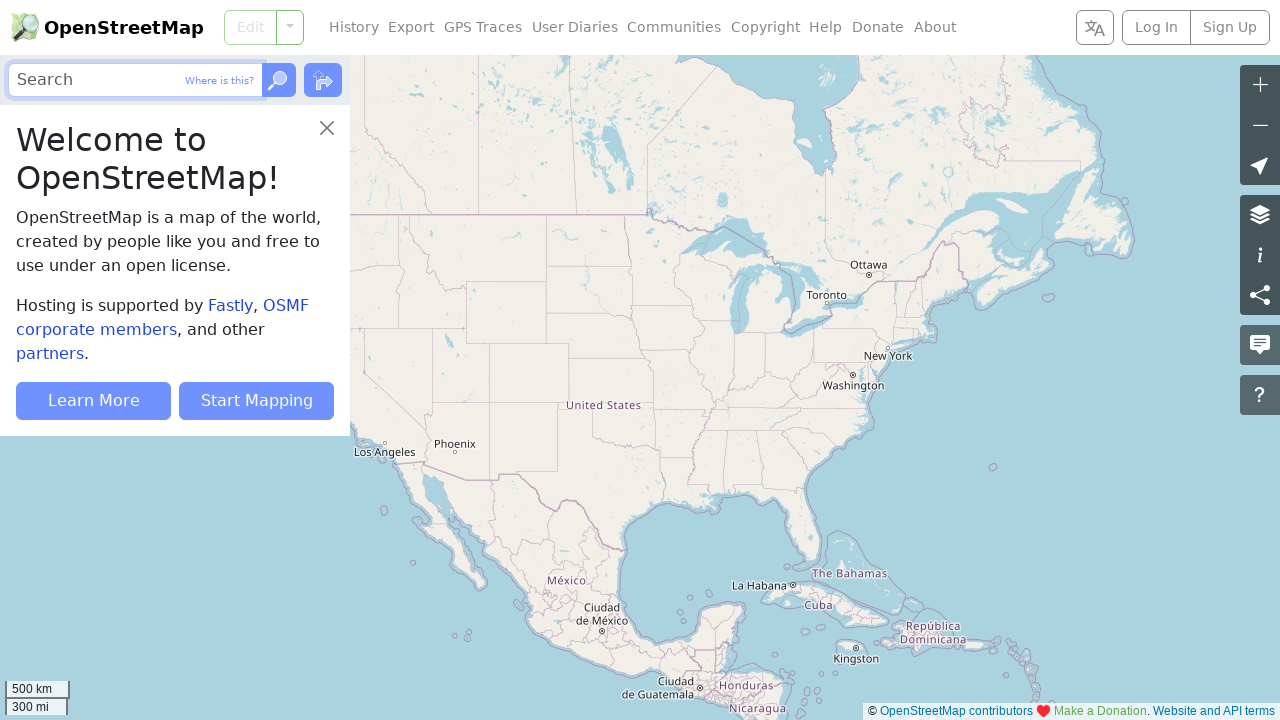

Filled search bar with 'Prague' on internal:role=textbox[name="Search"i]
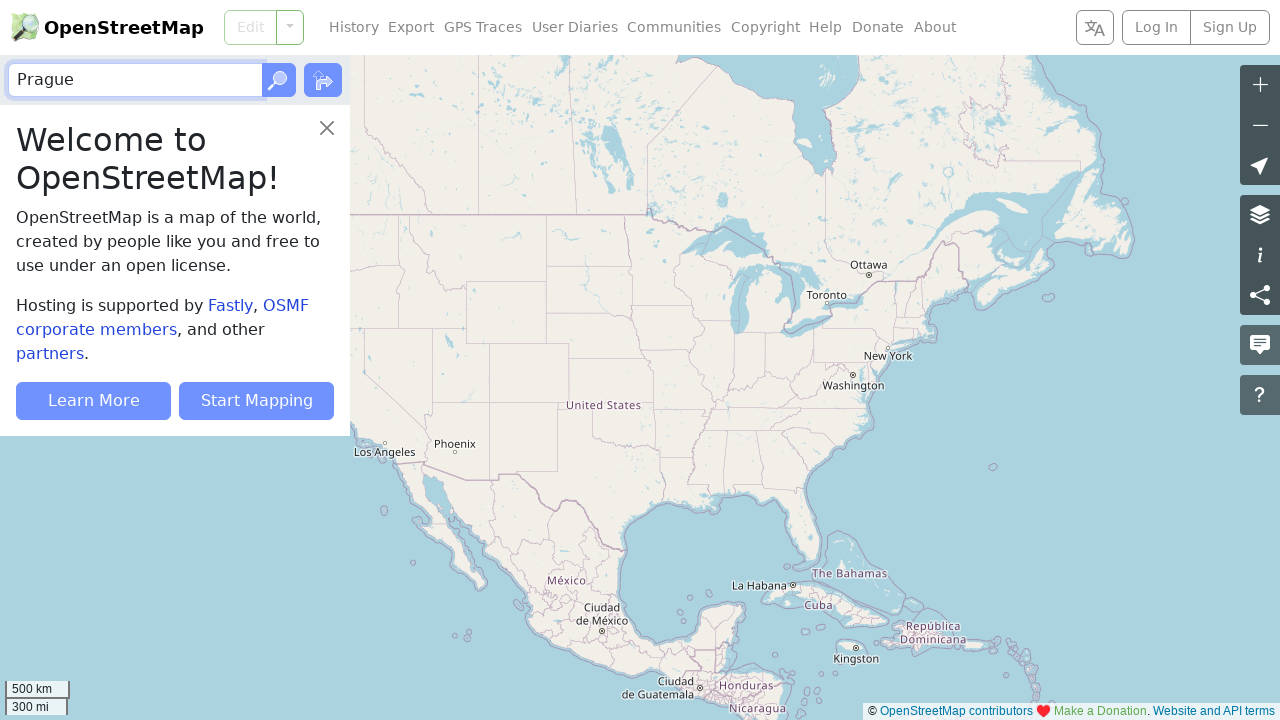

Clicked Go button to search for Prague at (279, 80) on internal:role=button[name="Go"i]
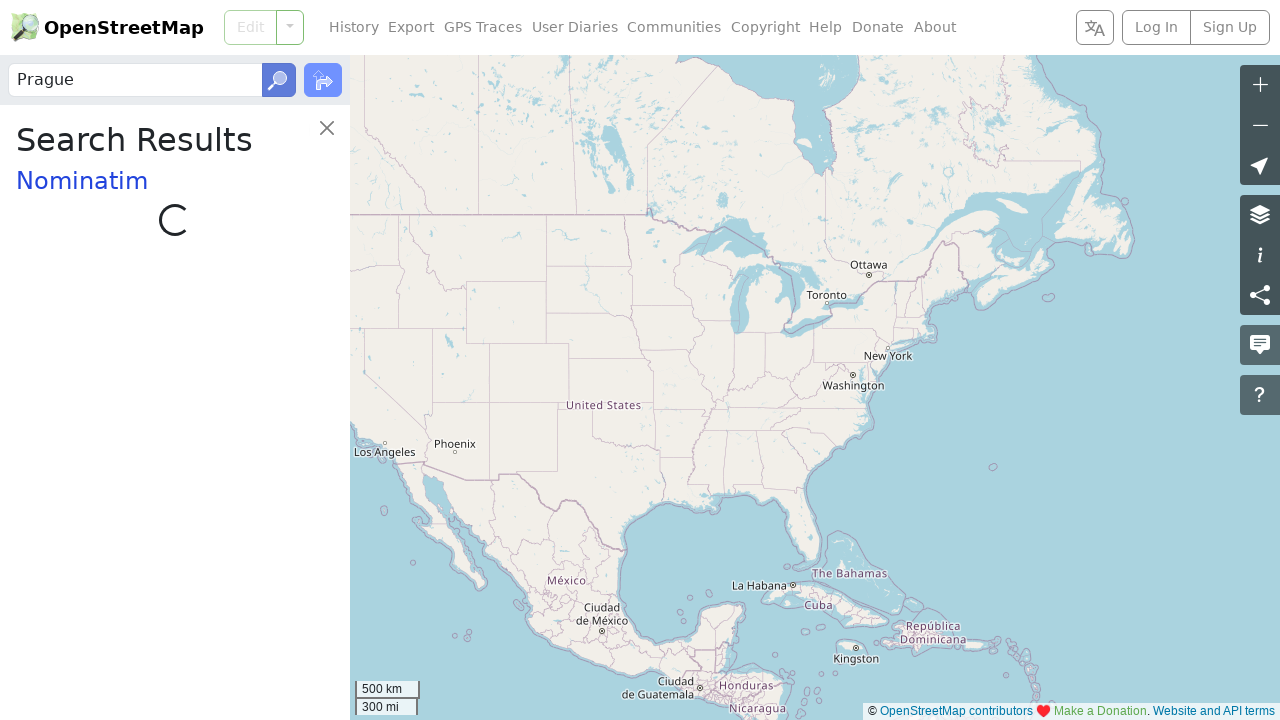

Search results loaded in sidebar
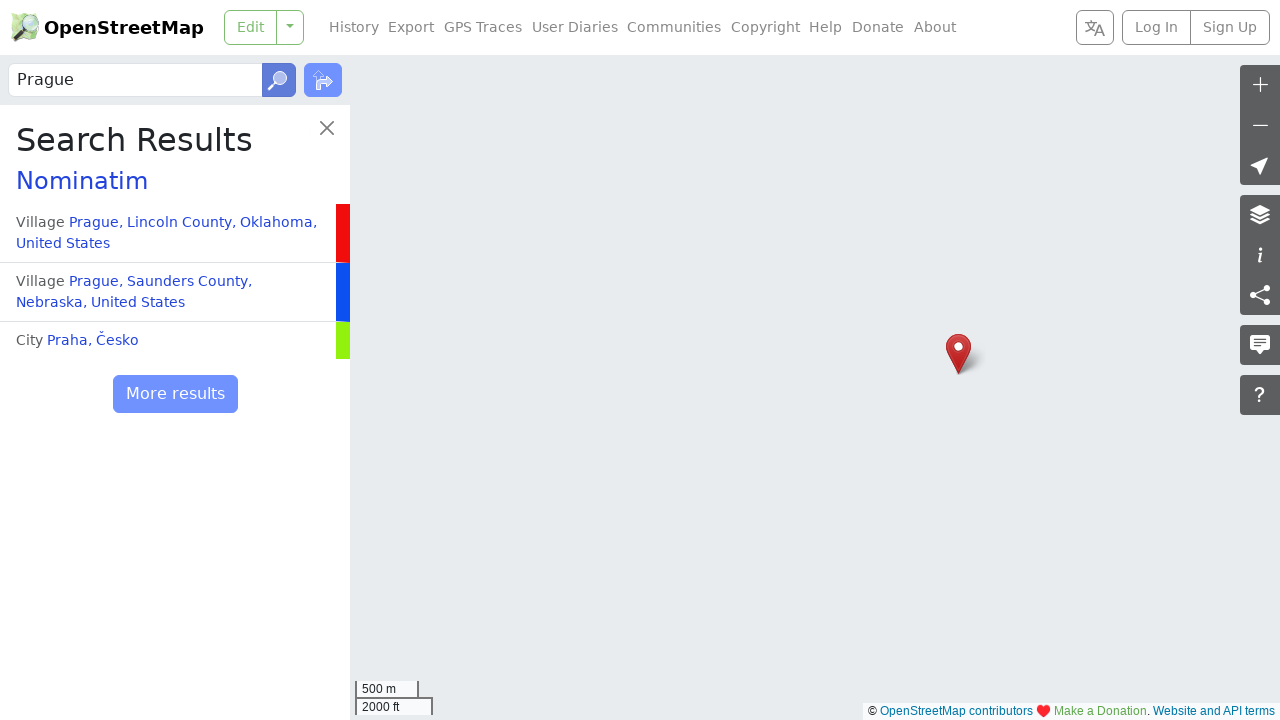

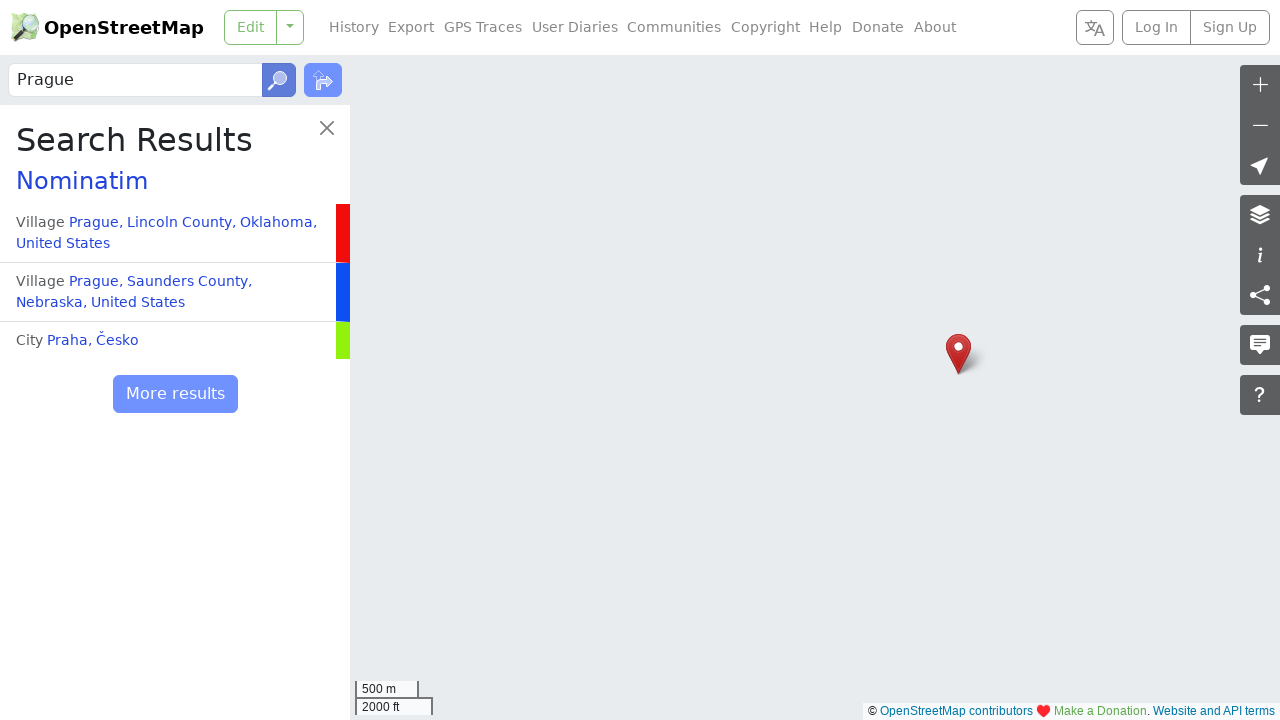